Tests visibility of all table row elements by navigating to a W3Schools HTML table example, switching to the iframe, and verifying all rows are present

Starting URL: https://www.w3schools.com/html/tryit.asp?filename=tryhtml_table_intro

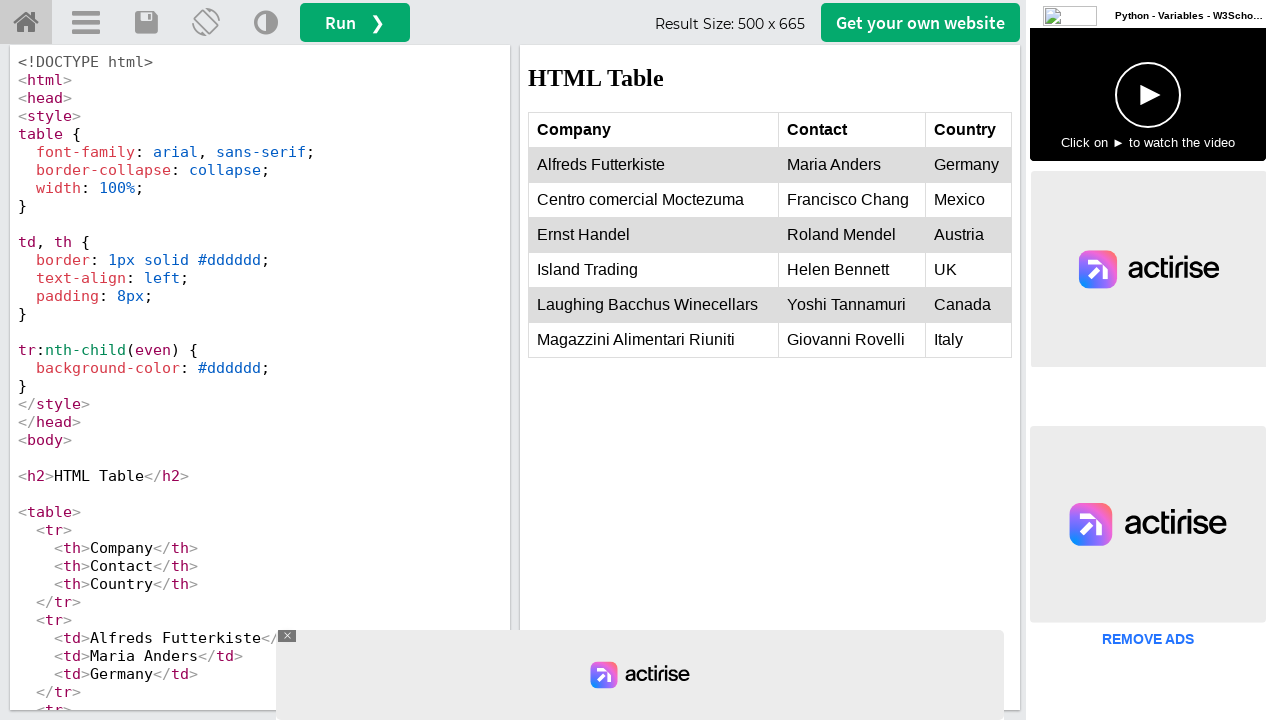

Located iframe with selector '#iframeResult'
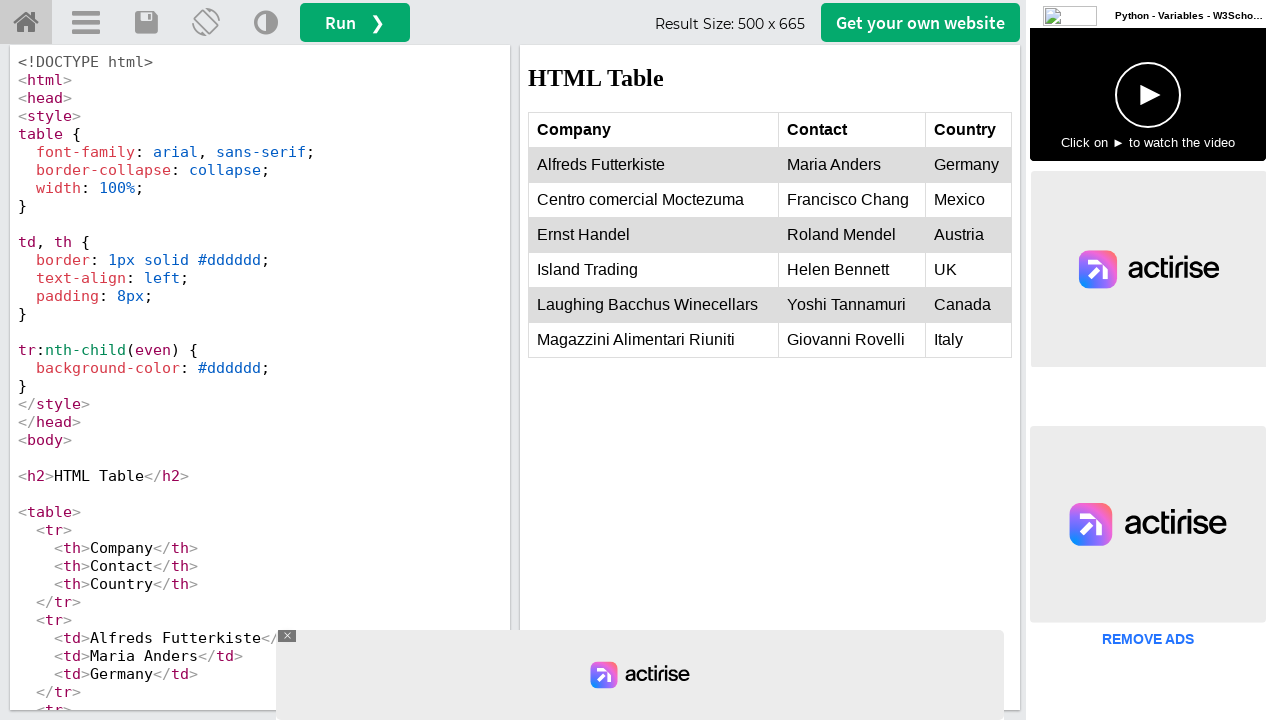

First table row became visible in iframe
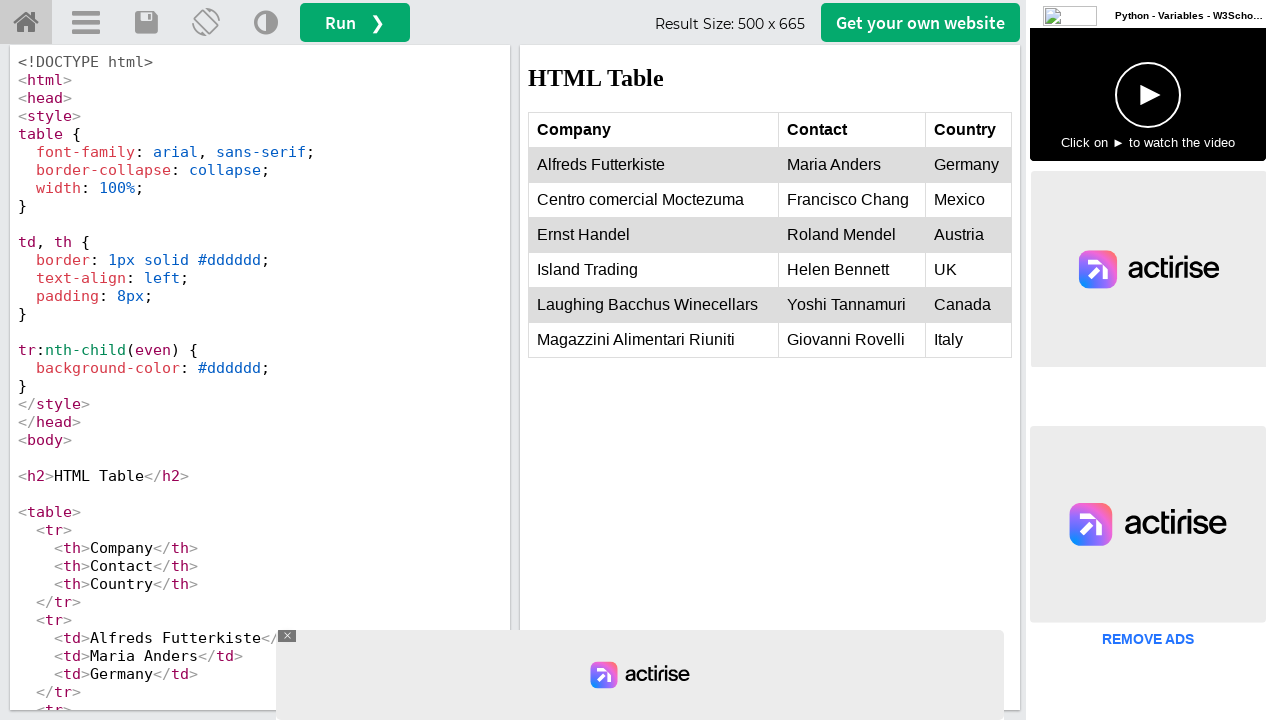

Located all table body rows using XPath '//table/tbody/tr'
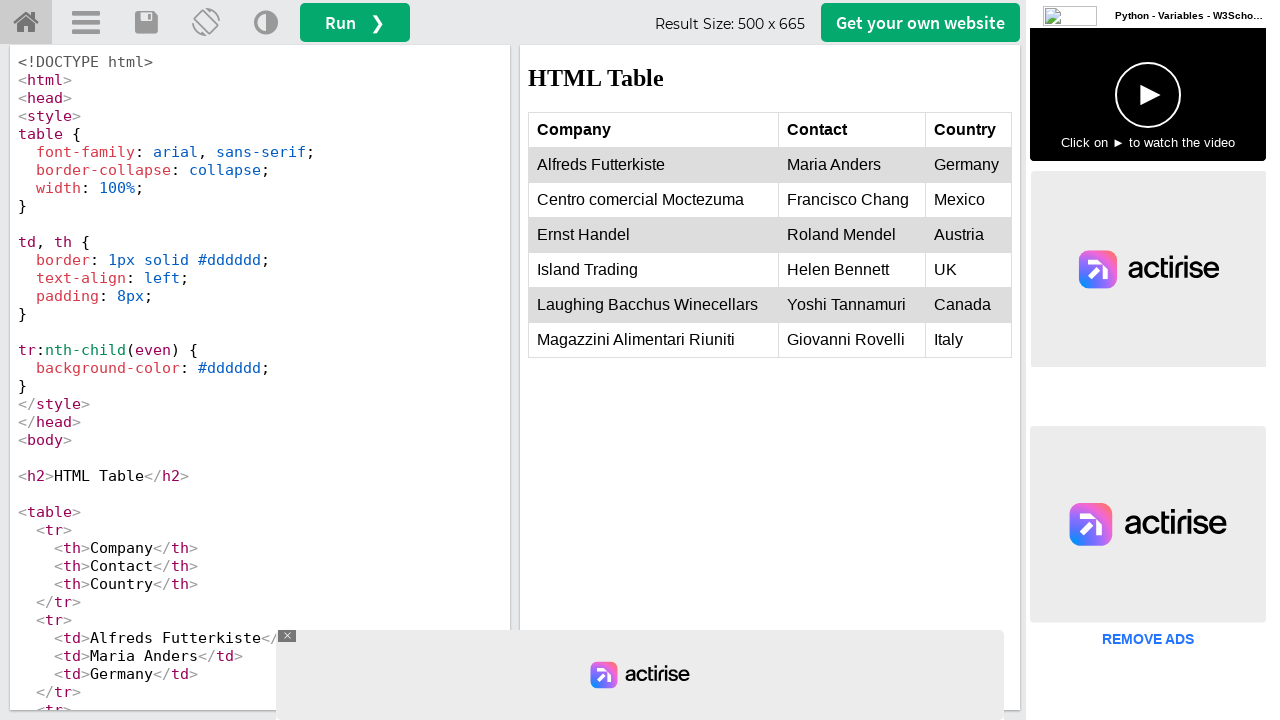

Verified multiple table rows exist (count: 7)
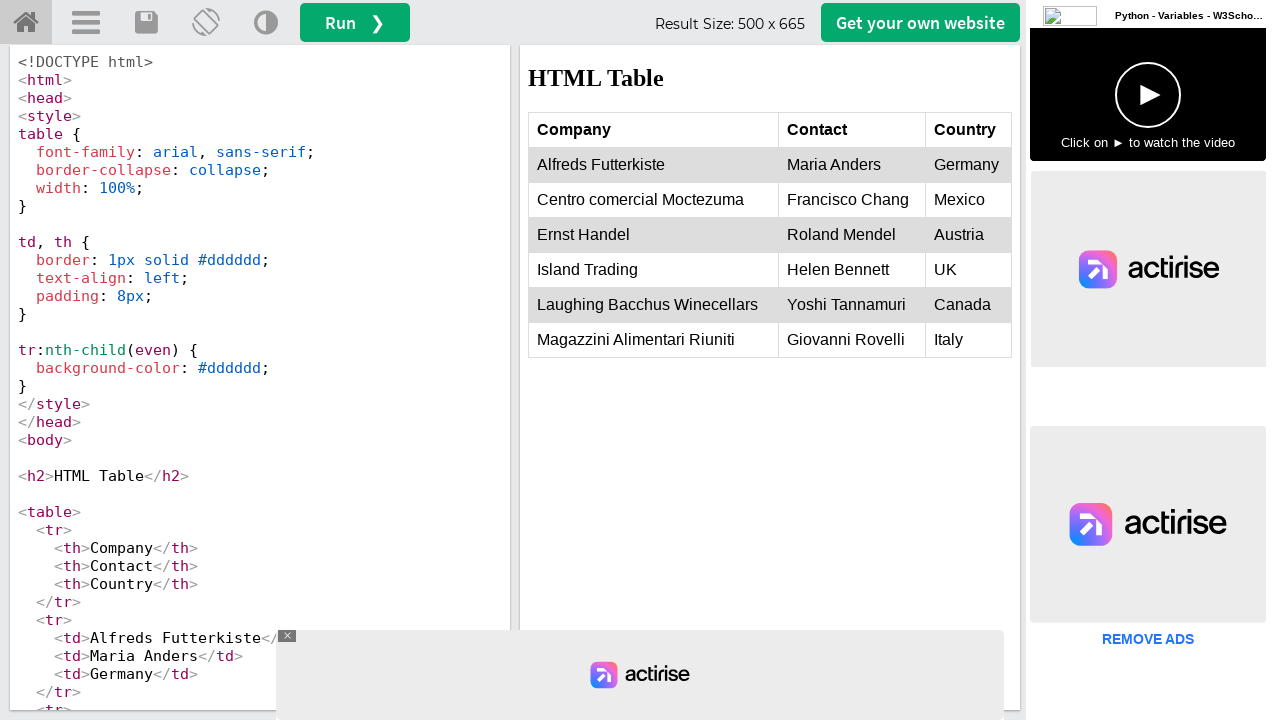

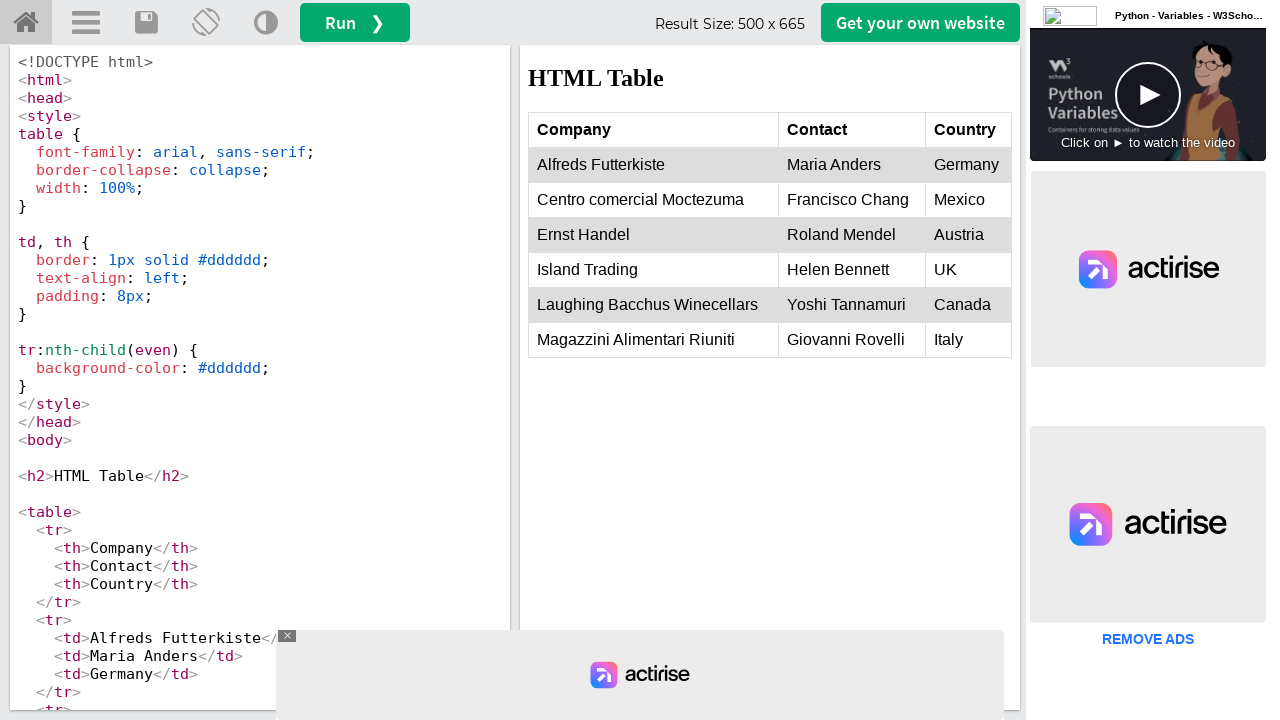